Tests that Clear completed button is hidden when no completed items exist

Starting URL: https://demo.playwright.dev/todomvc

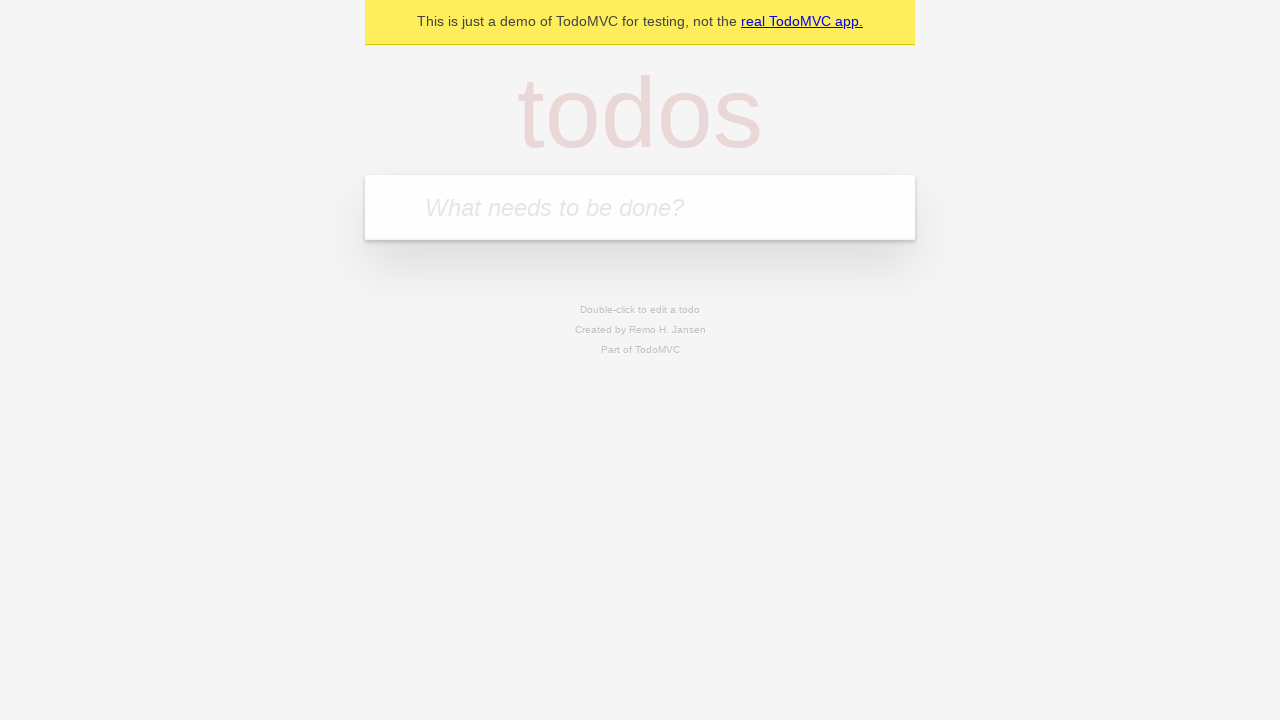

Filled input field with 'buy some cheese' on internal:attr=[placeholder="What needs to be done?"i]
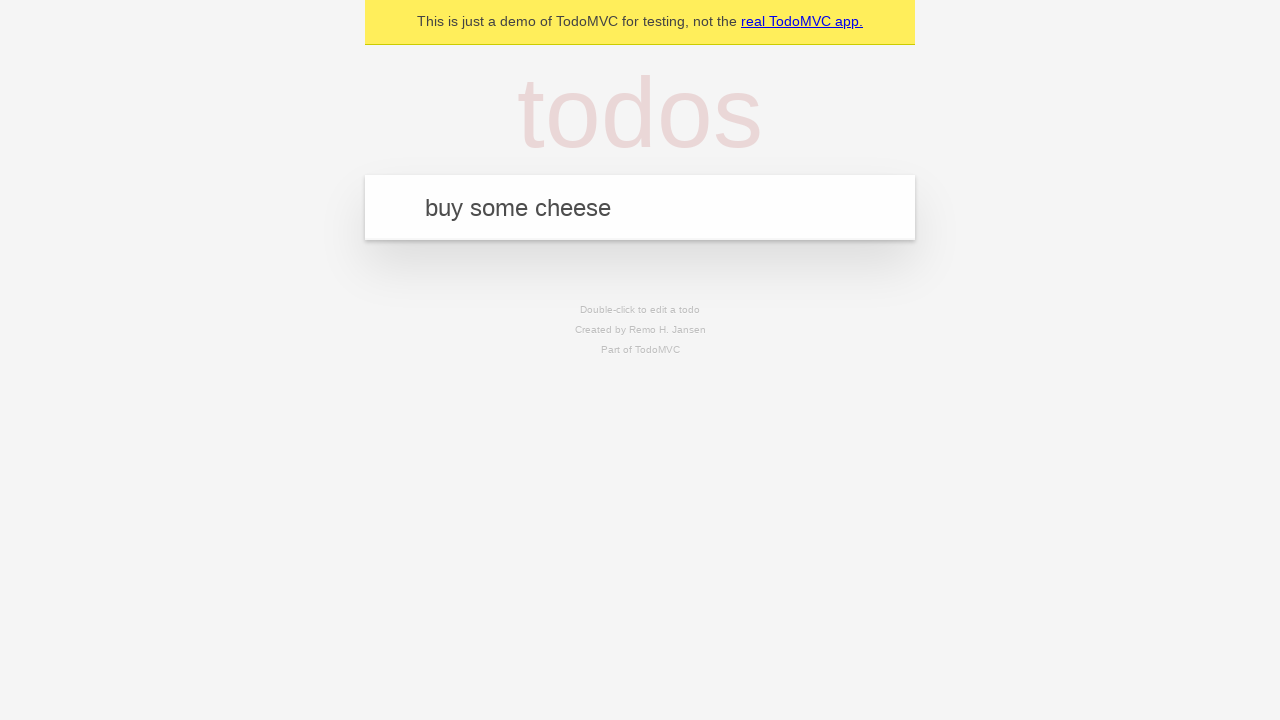

Pressed Enter to add first todo item on internal:attr=[placeholder="What needs to be done?"i]
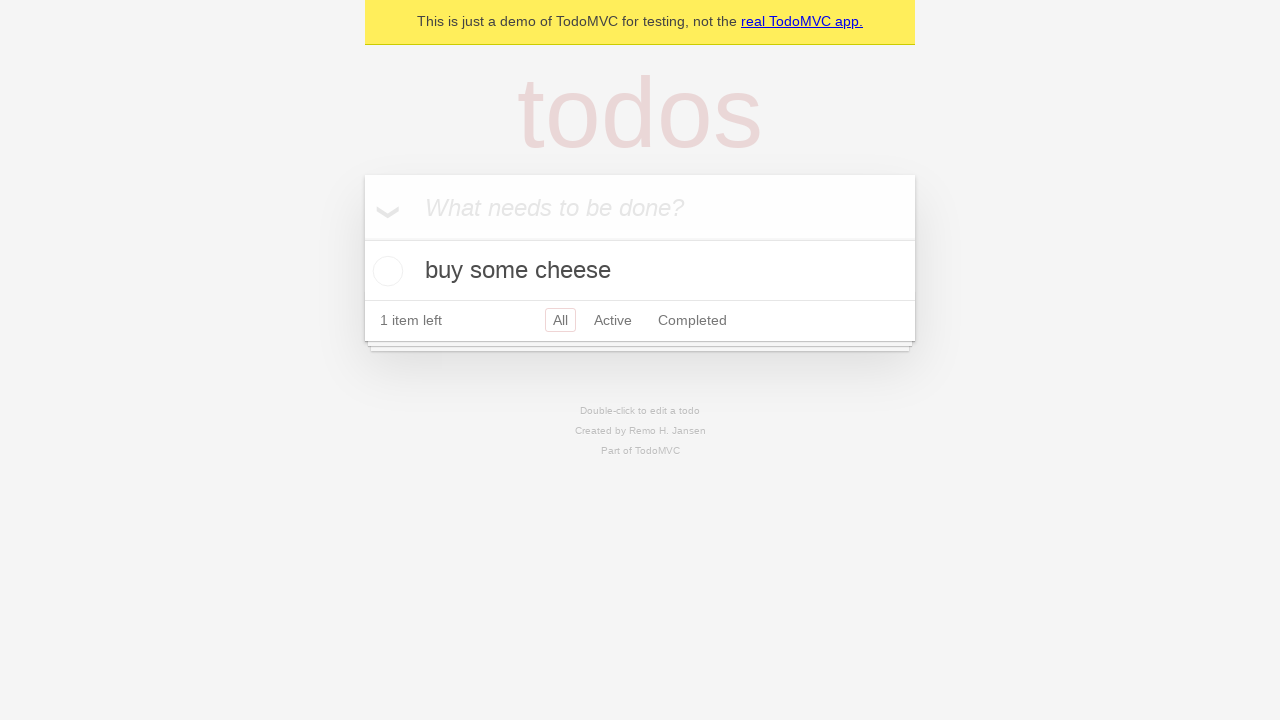

Filled input field with 'feed the cat' on internal:attr=[placeholder="What needs to be done?"i]
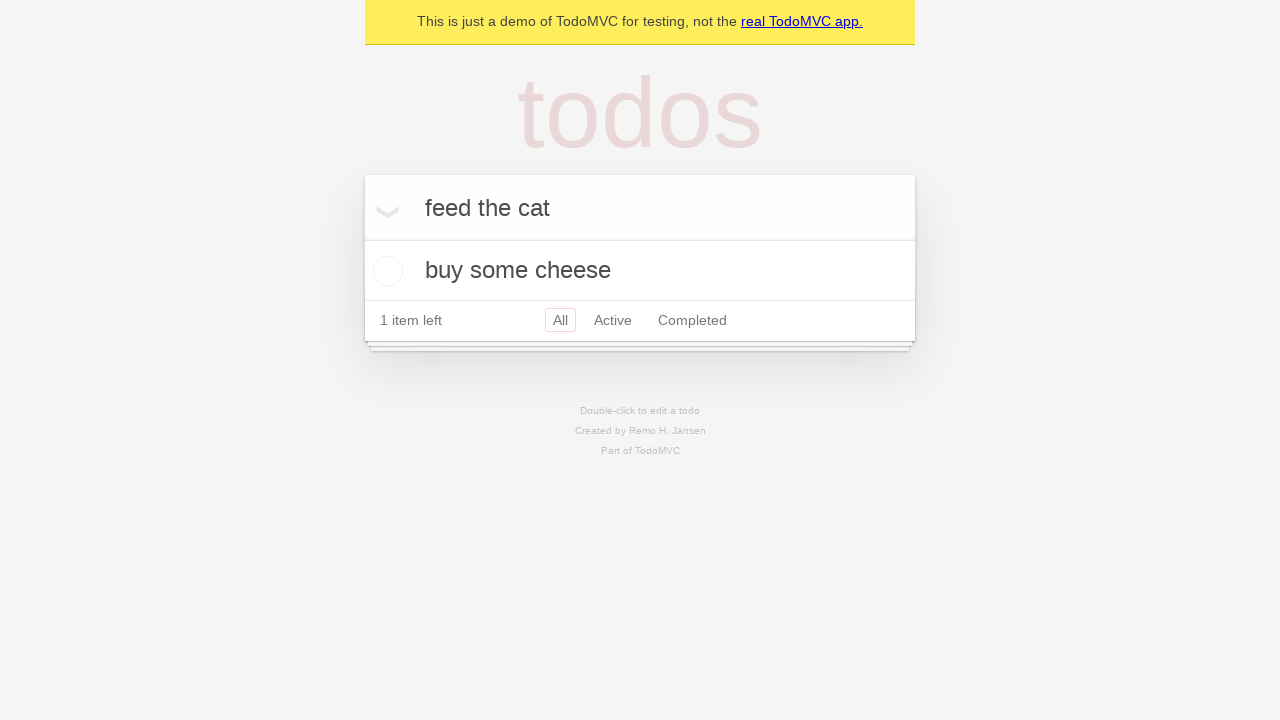

Pressed Enter to add second todo item on internal:attr=[placeholder="What needs to be done?"i]
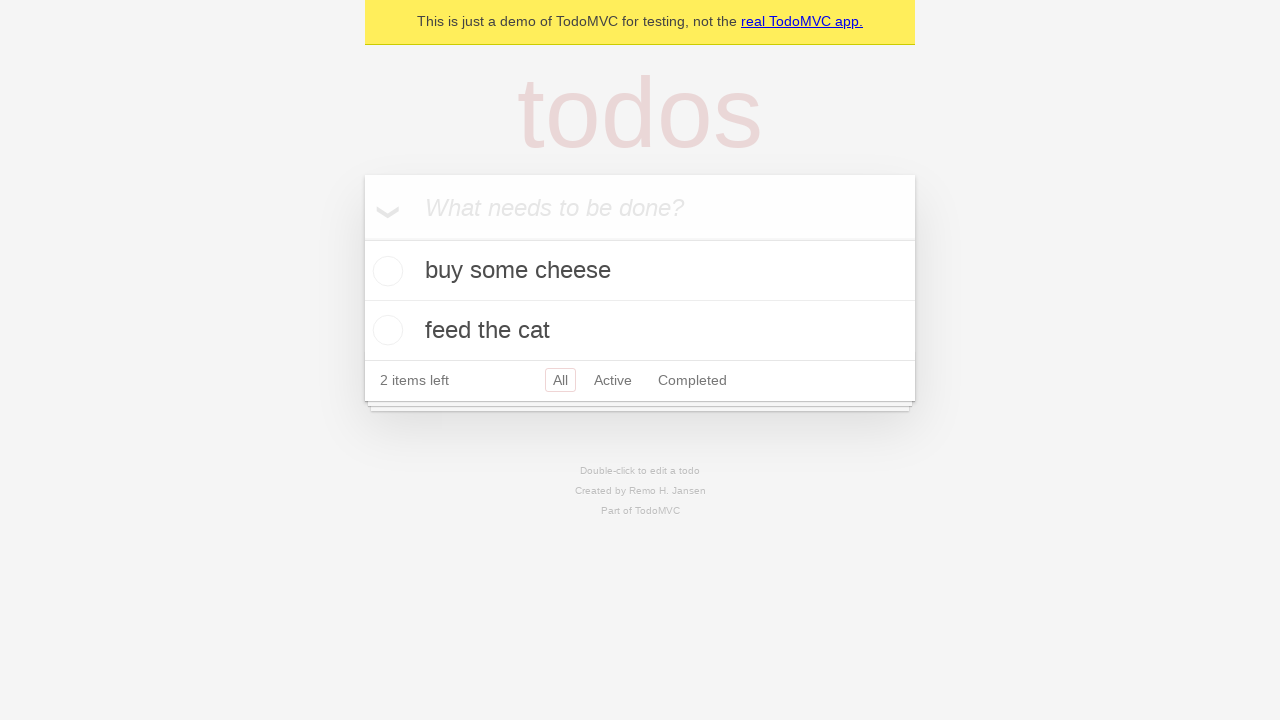

Filled input field with 'book a doctors appointment' on internal:attr=[placeholder="What needs to be done?"i]
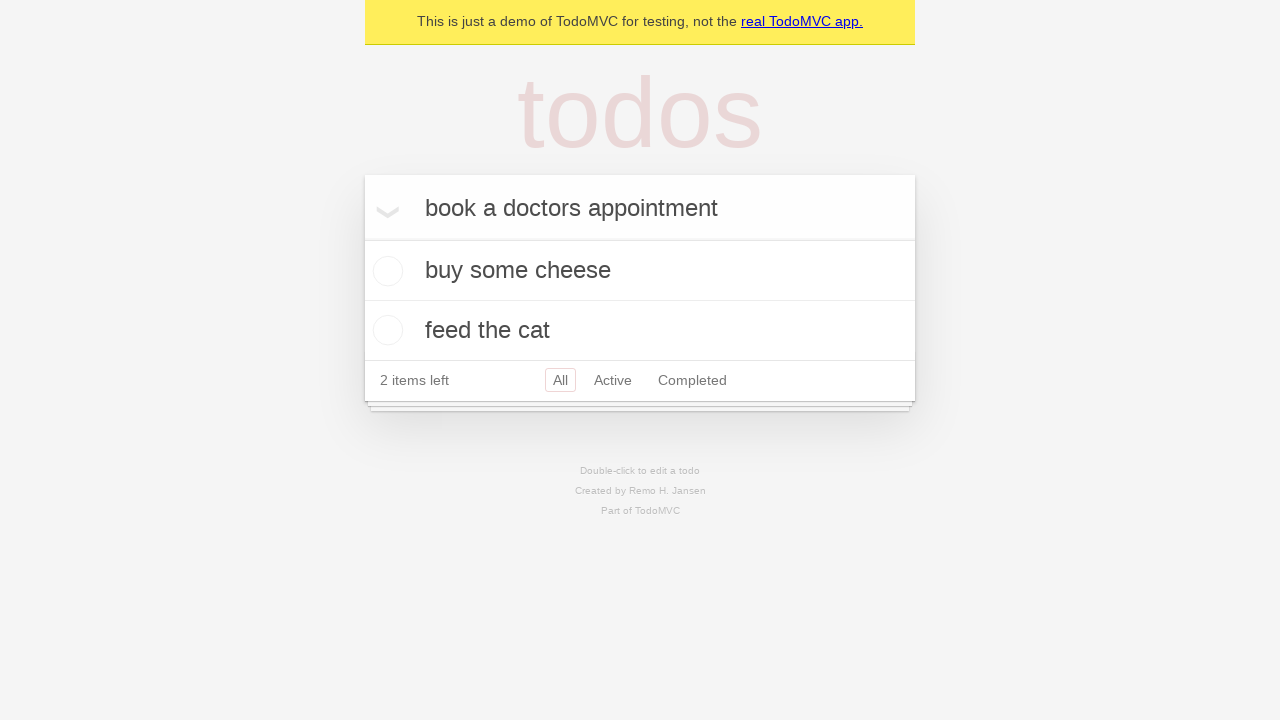

Pressed Enter to add third todo item on internal:attr=[placeholder="What needs to be done?"i]
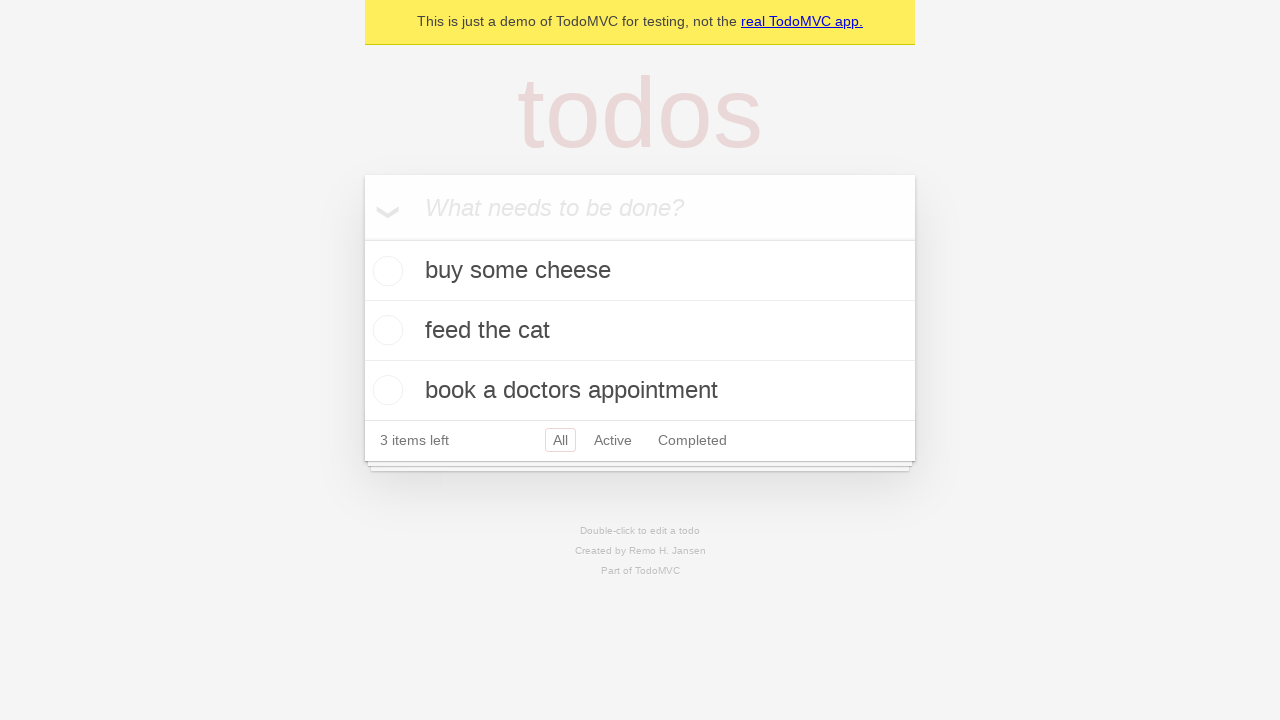

Checked the first todo item as completed at (385, 271) on .todo-list li .toggle >> nth=0
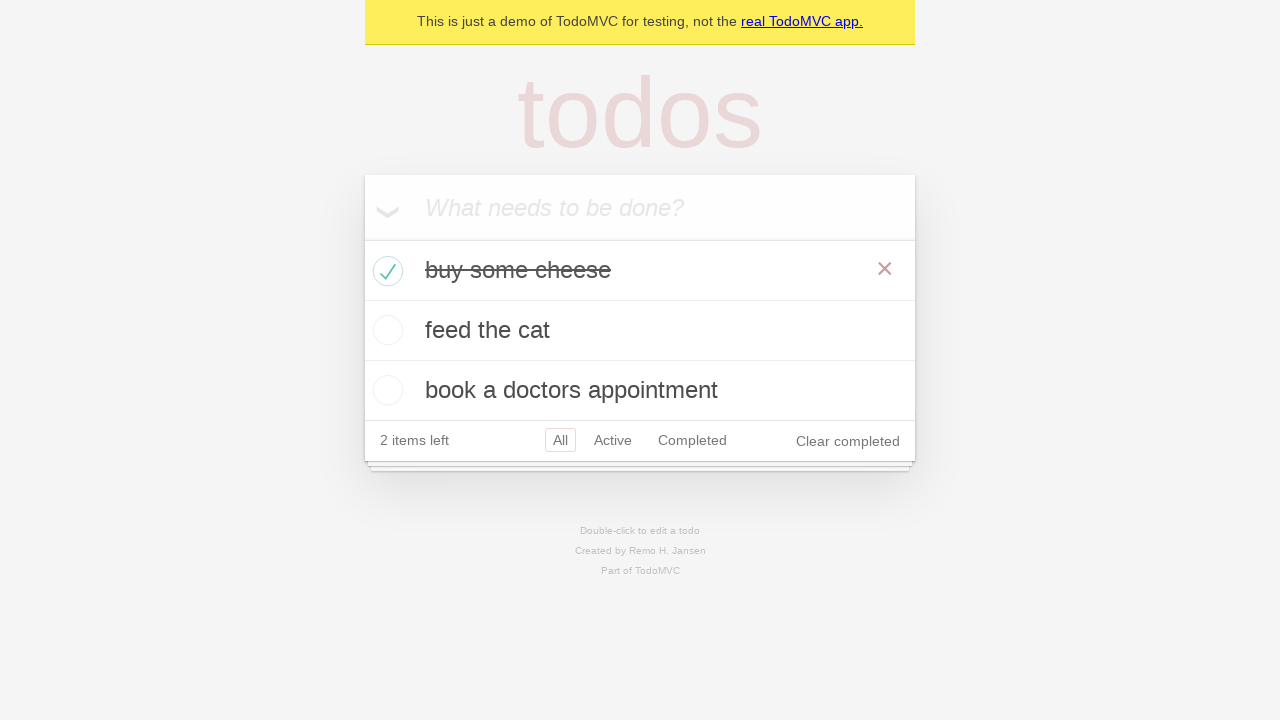

Clicked 'Clear completed' button to remove completed items at (848, 441) on internal:role=button[name="Clear completed"i]
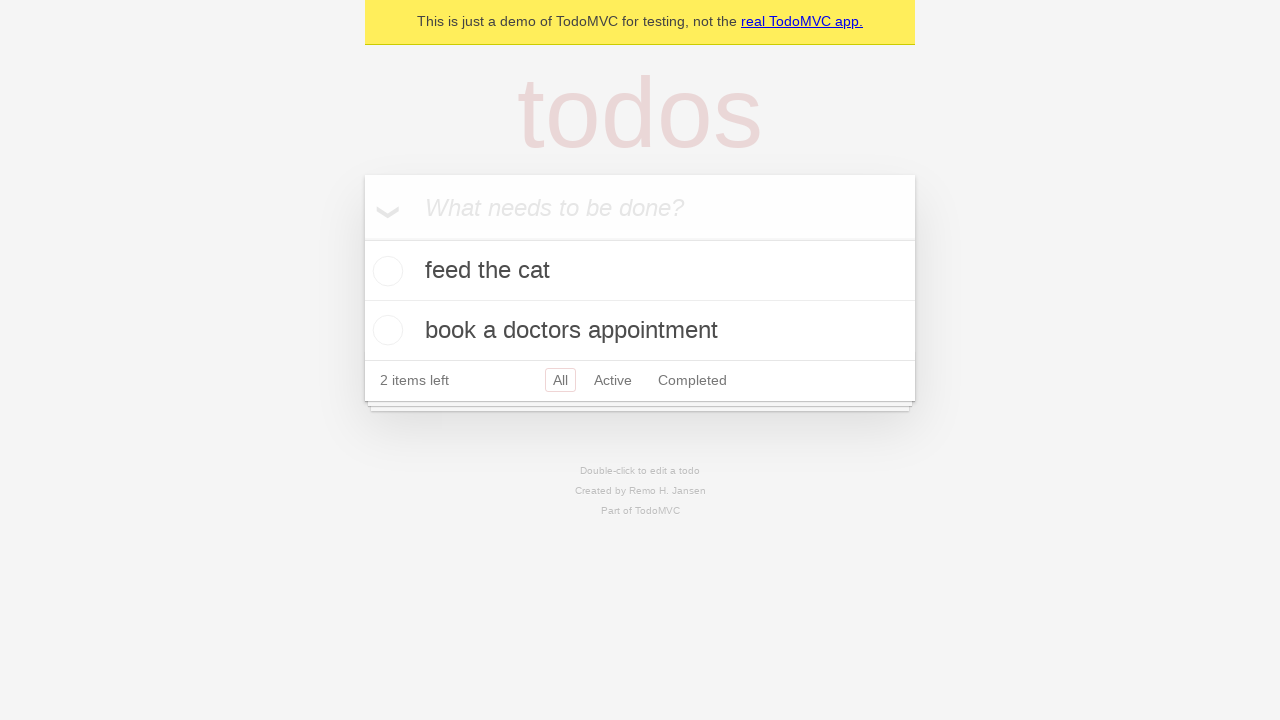

Waited for Clear completed button to be hidden
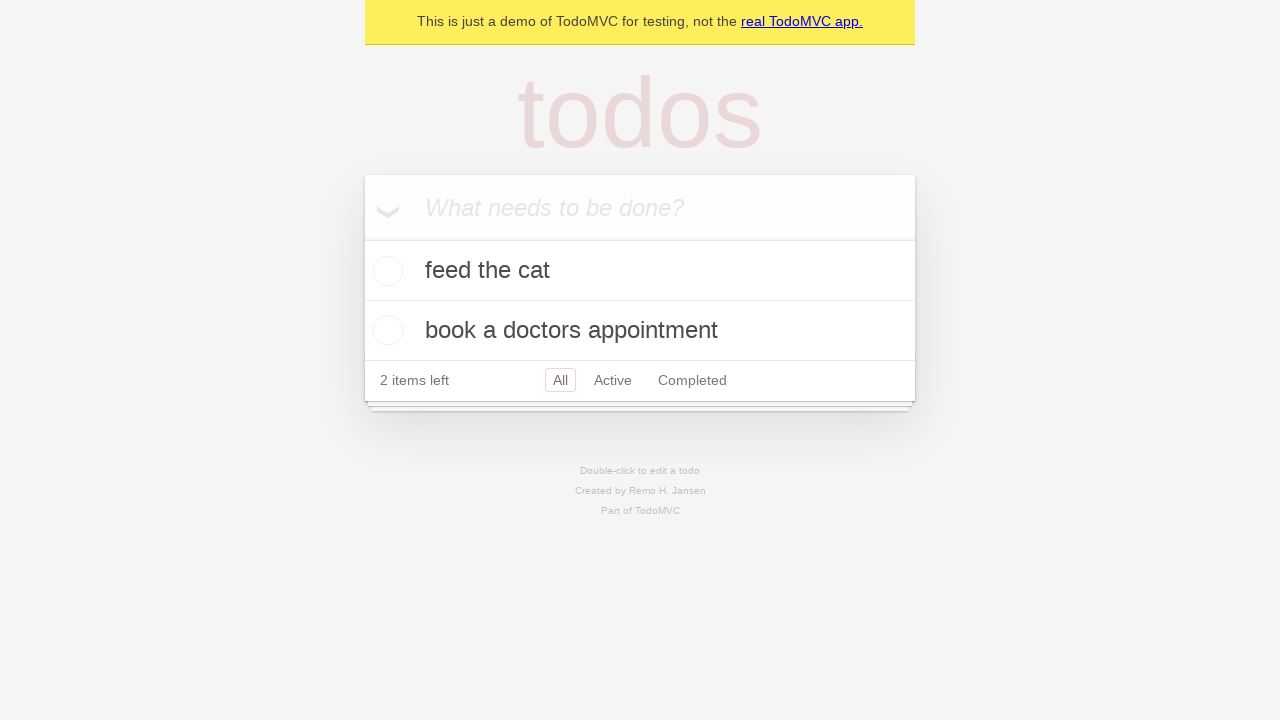

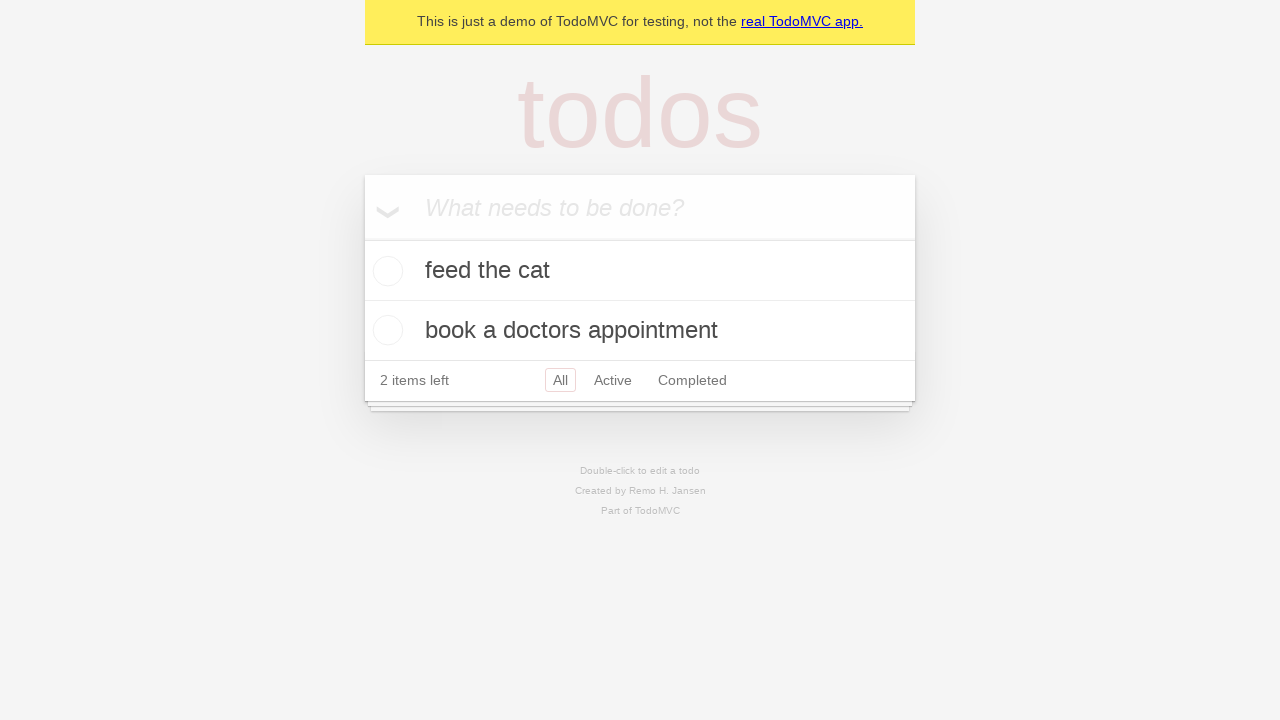